Logs in as a customer by selecting a customer name from dropdown and clicking login

Starting URL: https://www.globalsqa.com/angularJs-protractor/BankingProject/#/login

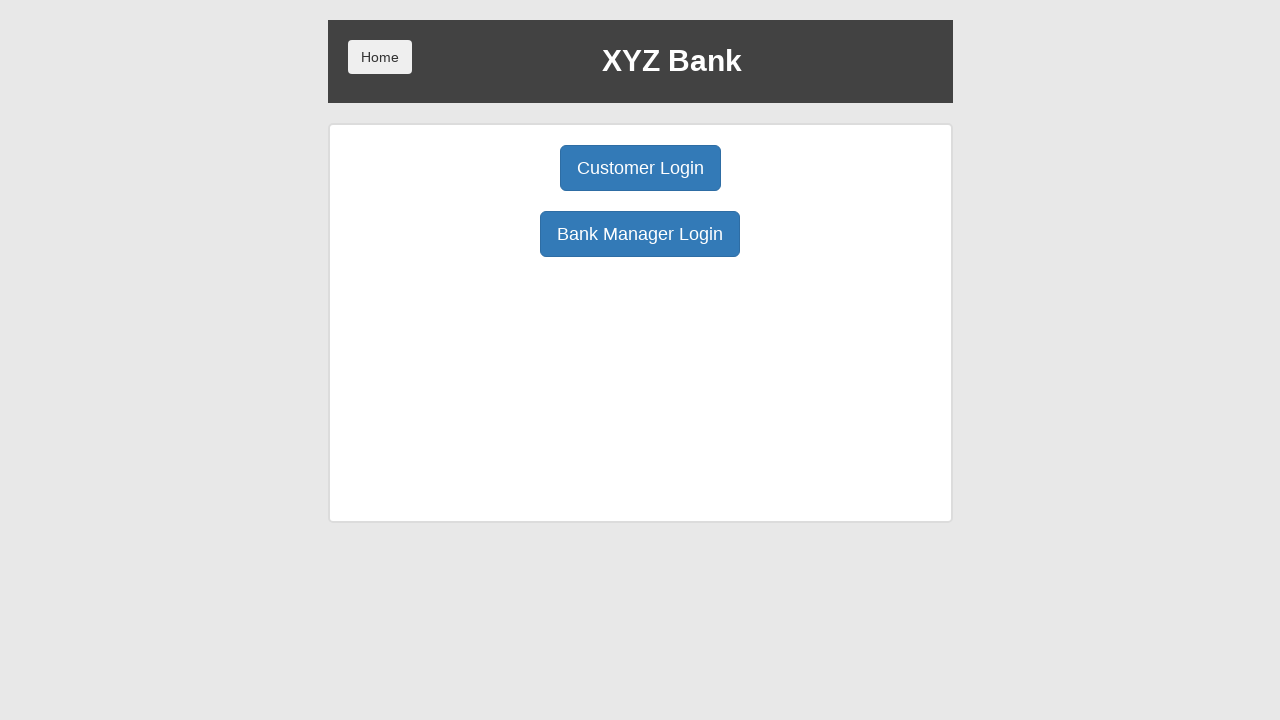

Clicked Customer Login button at (640, 168) on button:has-text('Customer Login')
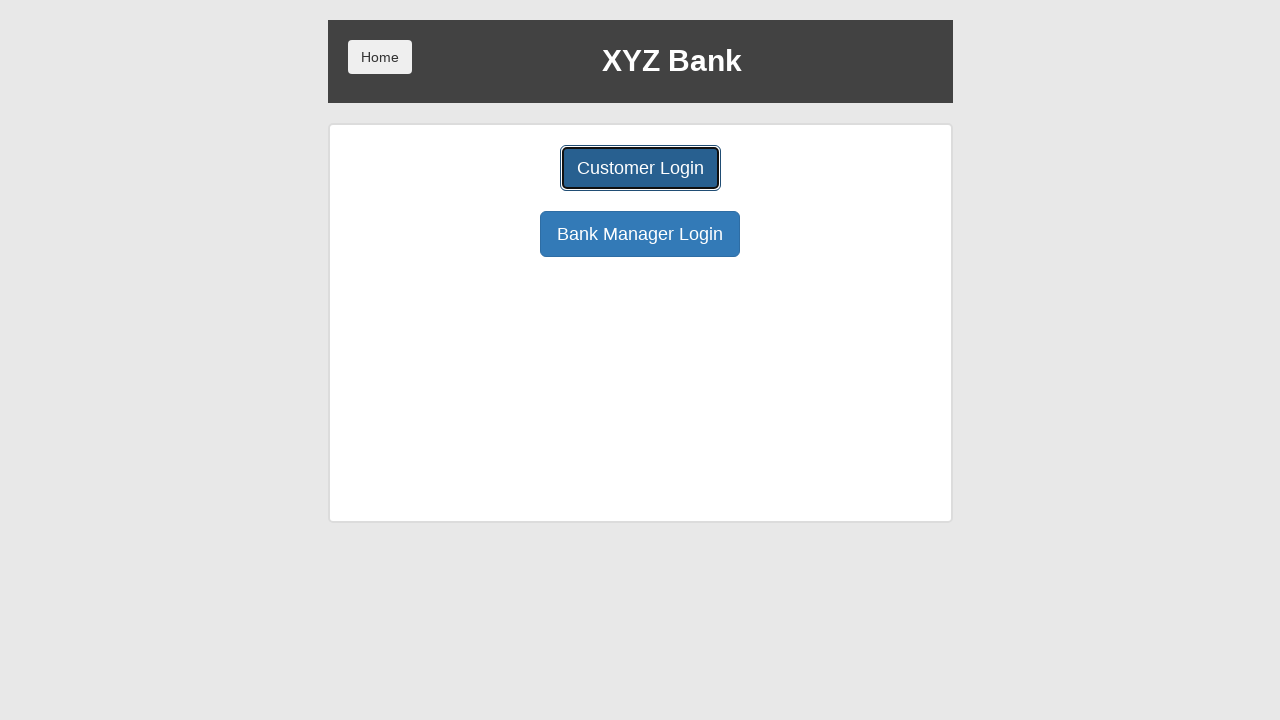

Selected 'Harry Potter' from customer dropdown on select#userSelect
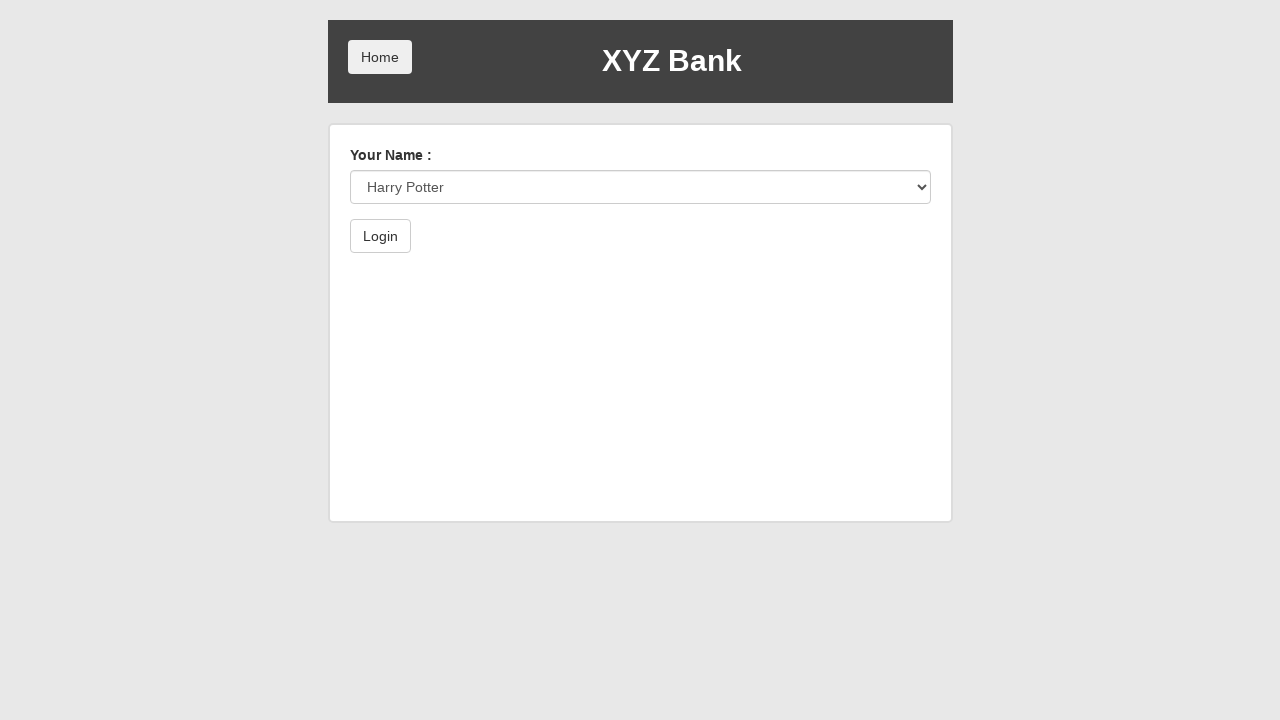

Clicked Login button to complete customer login at (380, 236) on button:has-text('Login')
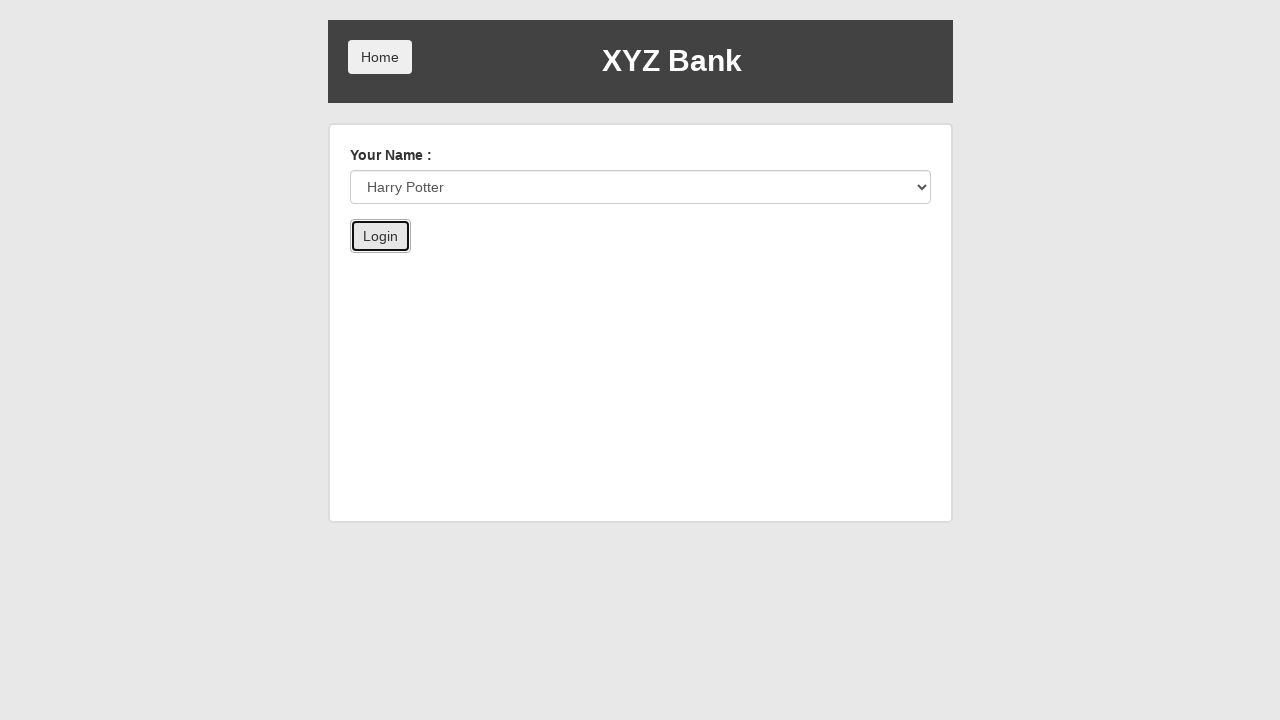

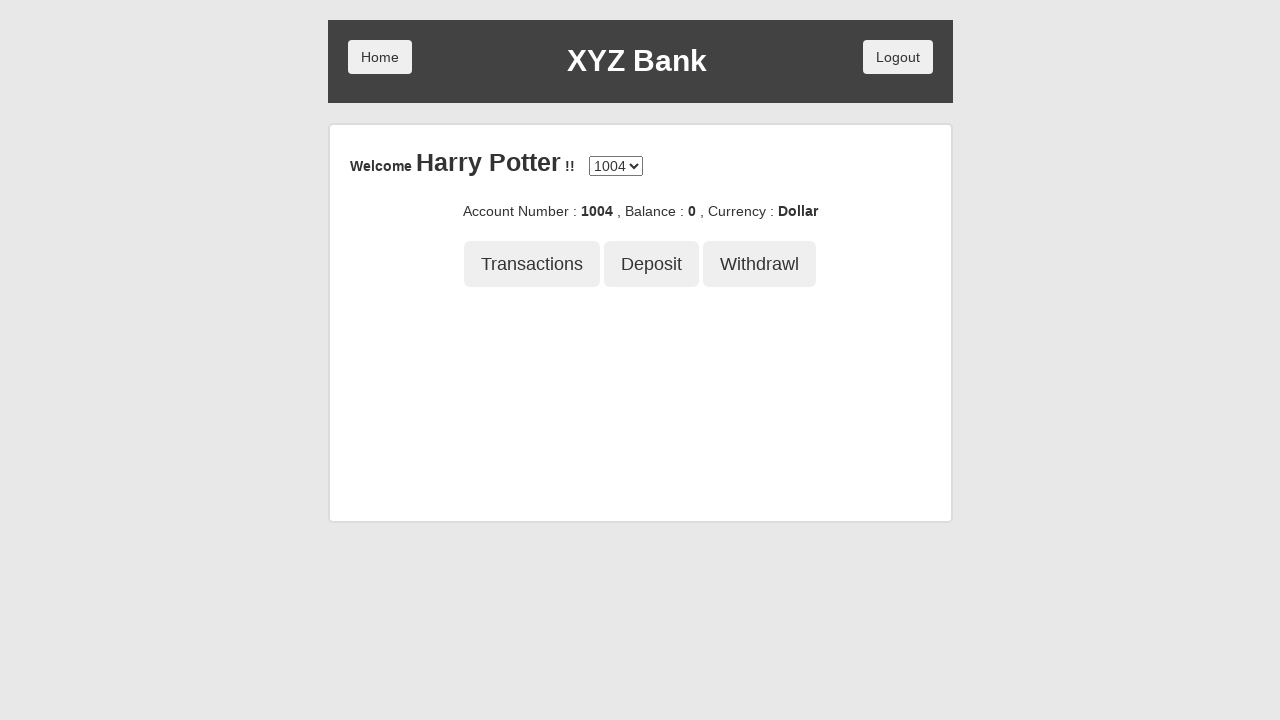